Navigates to WHO website, clicks on "Contact us" link, and verifies the "General enquiries" heading appears.

Starting URL: https://www.who.int/en

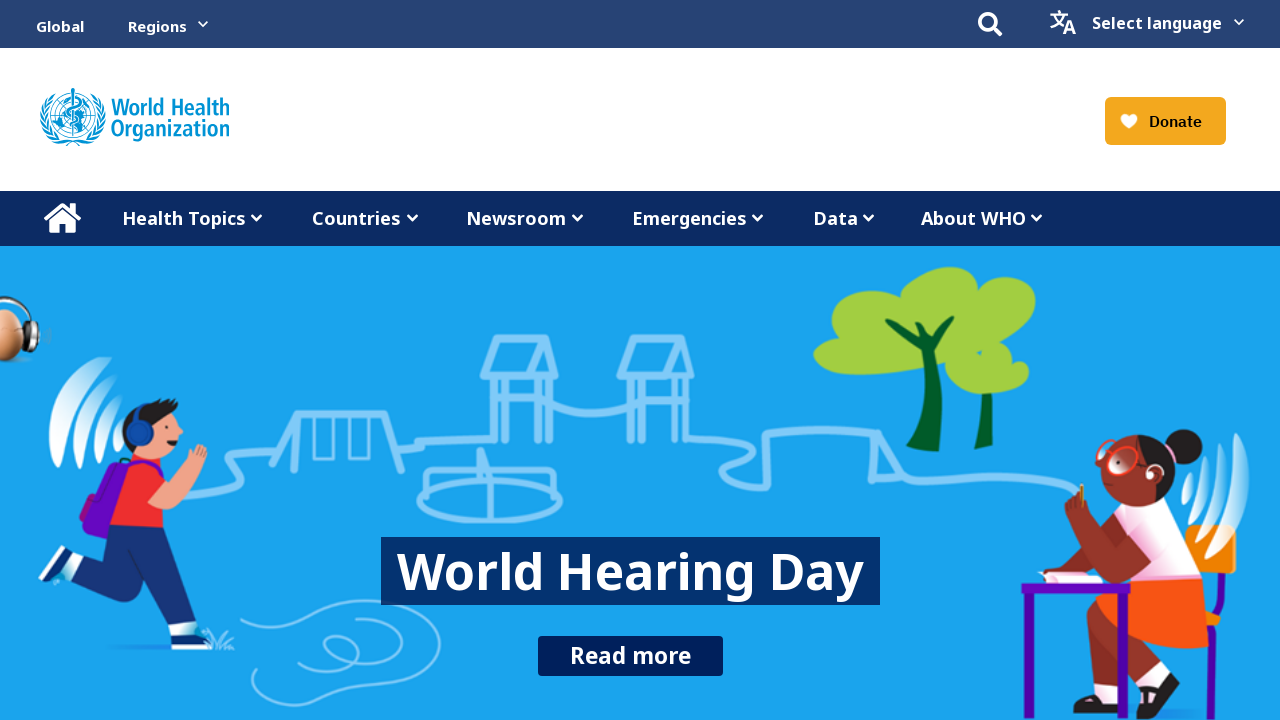

Navigated to WHO website home page
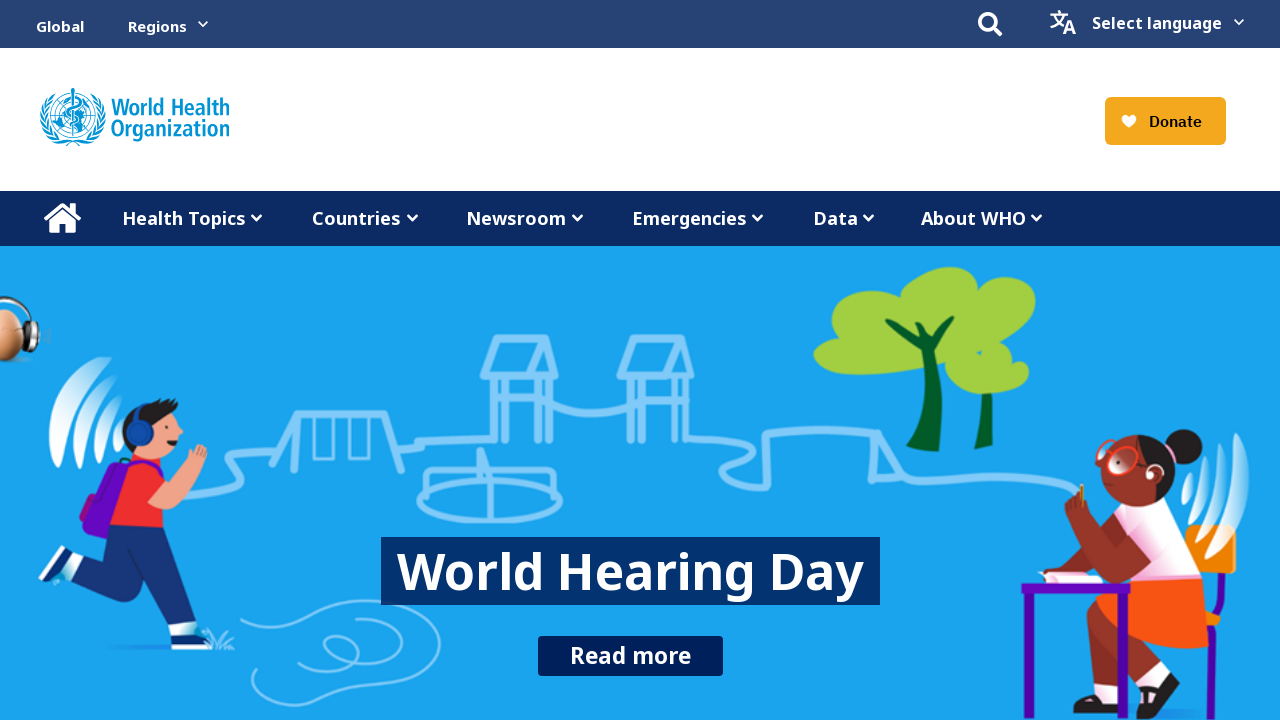

Clicked on 'Contact us' link at (912, 336) on xpath=//a[contains(text(), 'Contact us')]
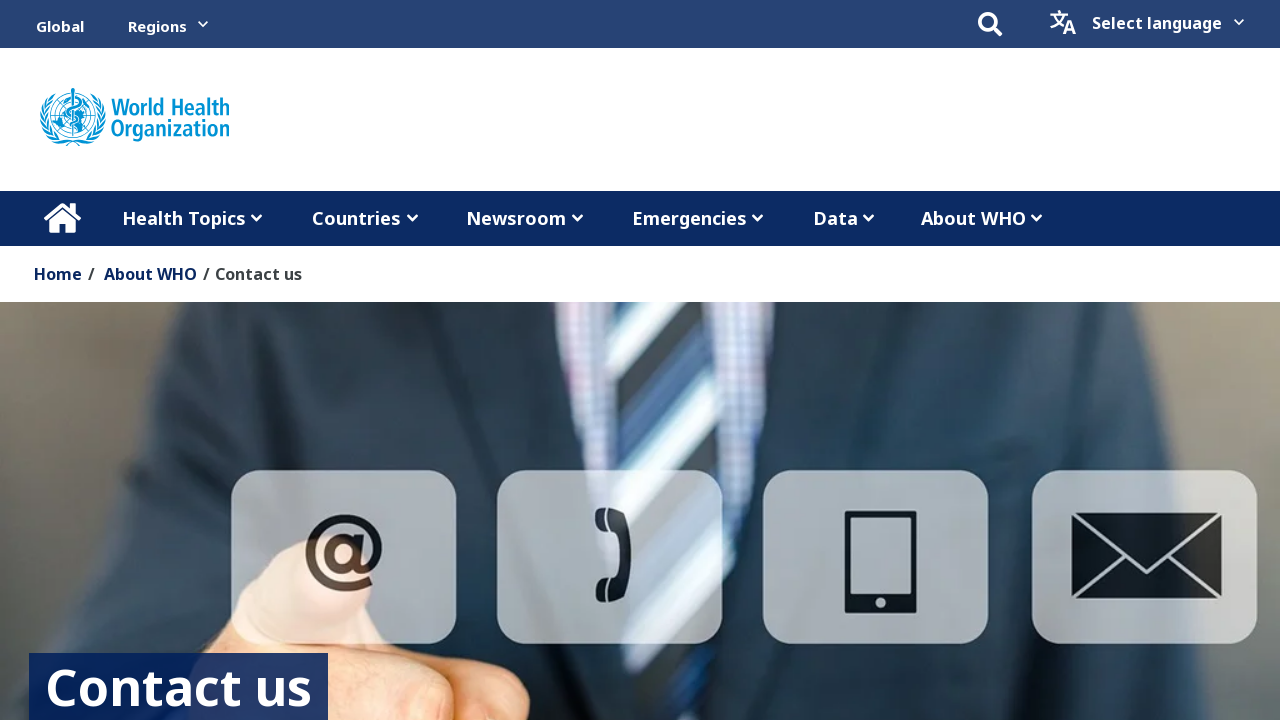

Waited for 'General enquiries' heading to become visible
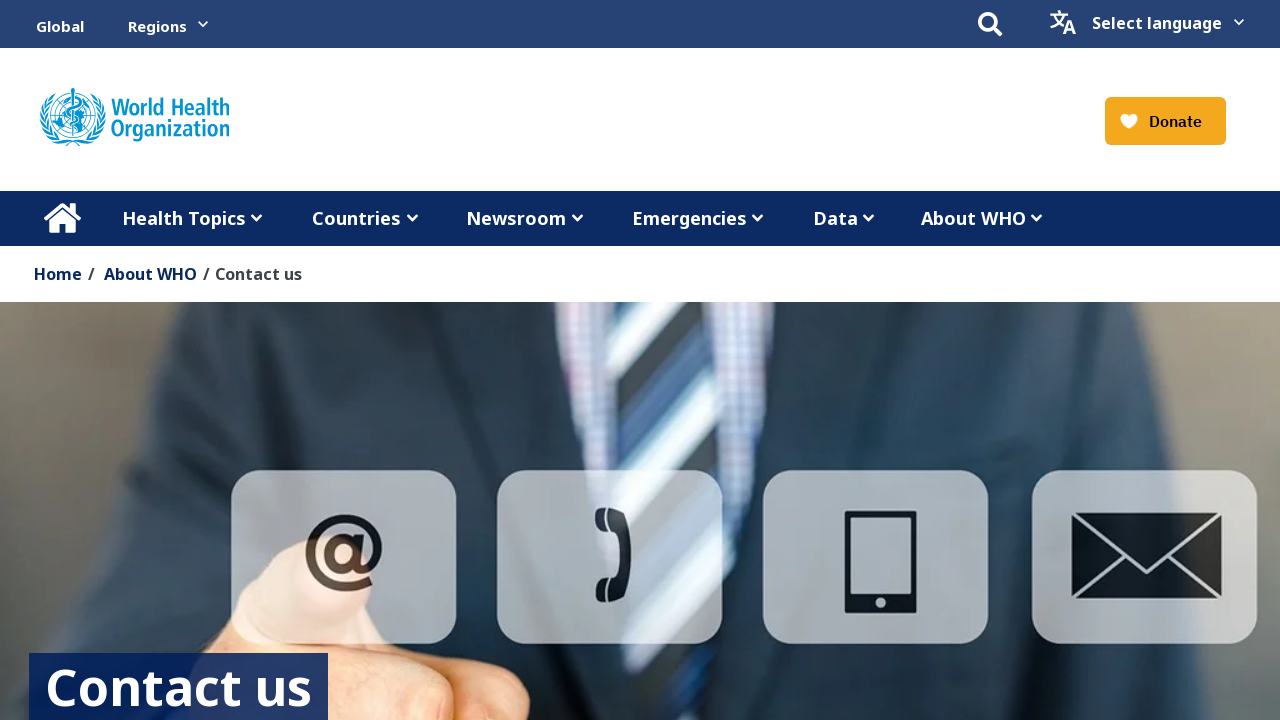

Verified 'General enquiries' heading text content matches expected value
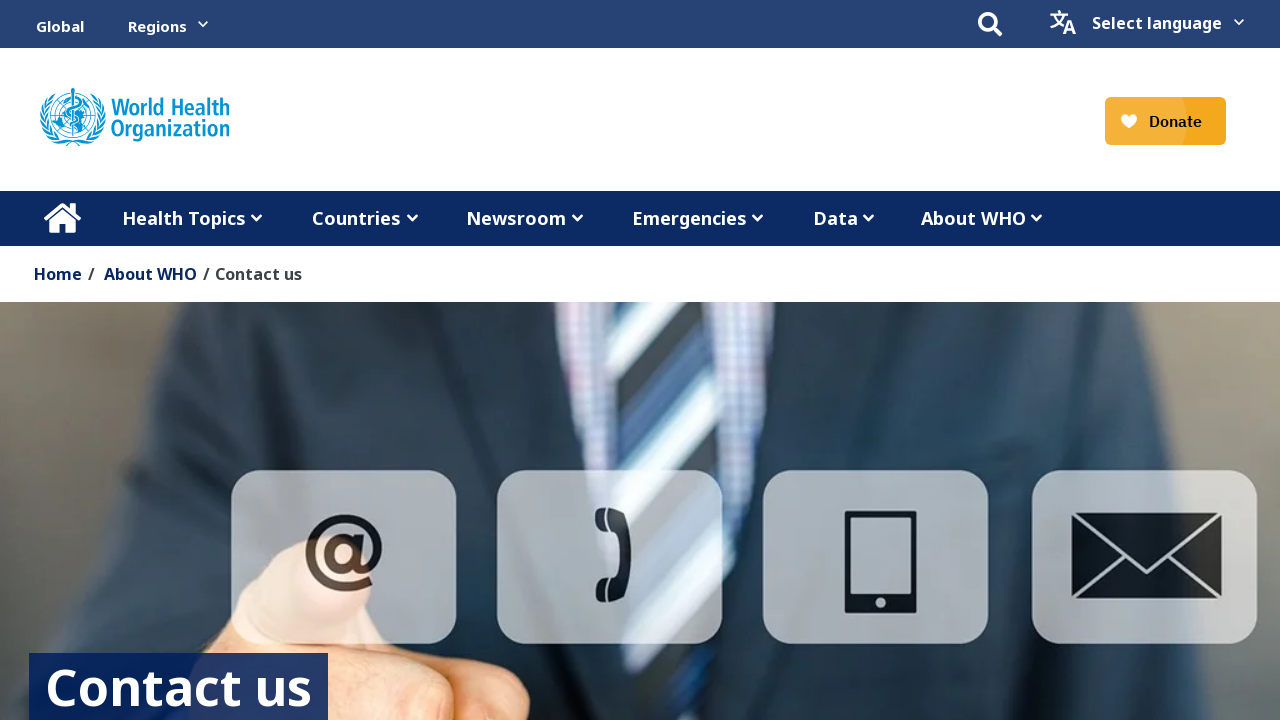

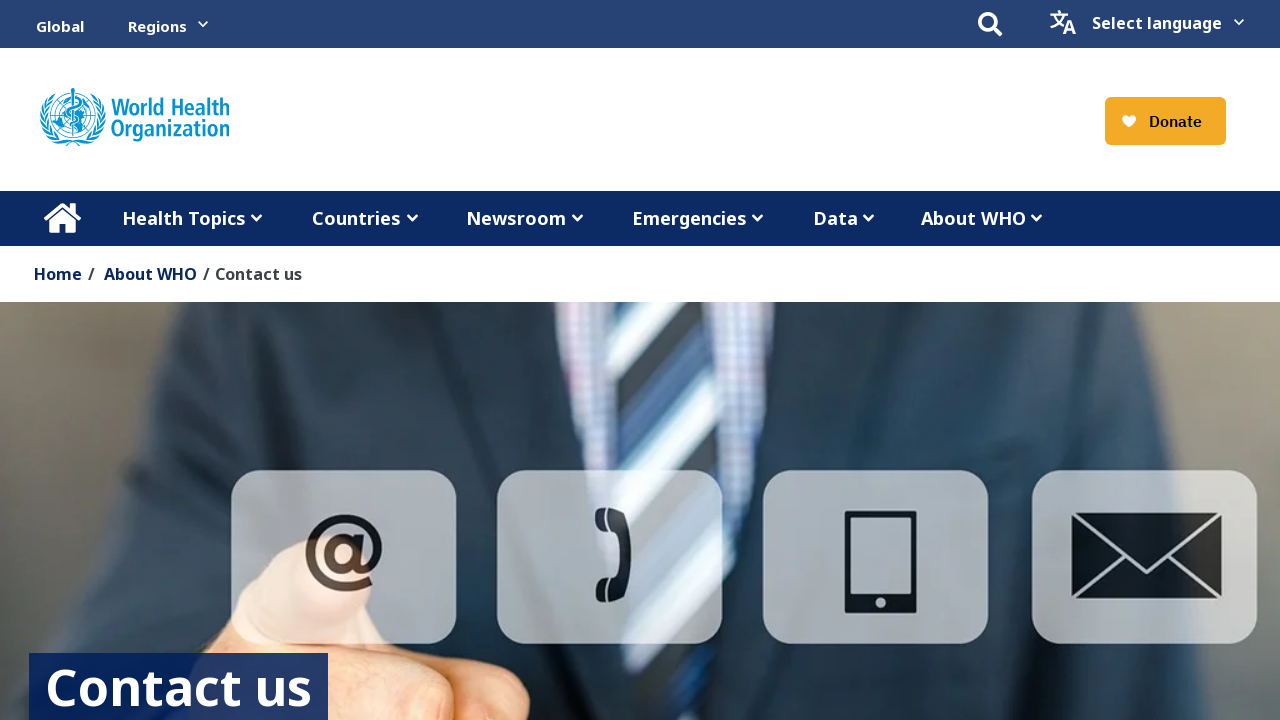